Tests navigation to Html Elements page and highlights various elements using different pseudo-class selectors

Starting URL: https://techglobal-training.com/frontend

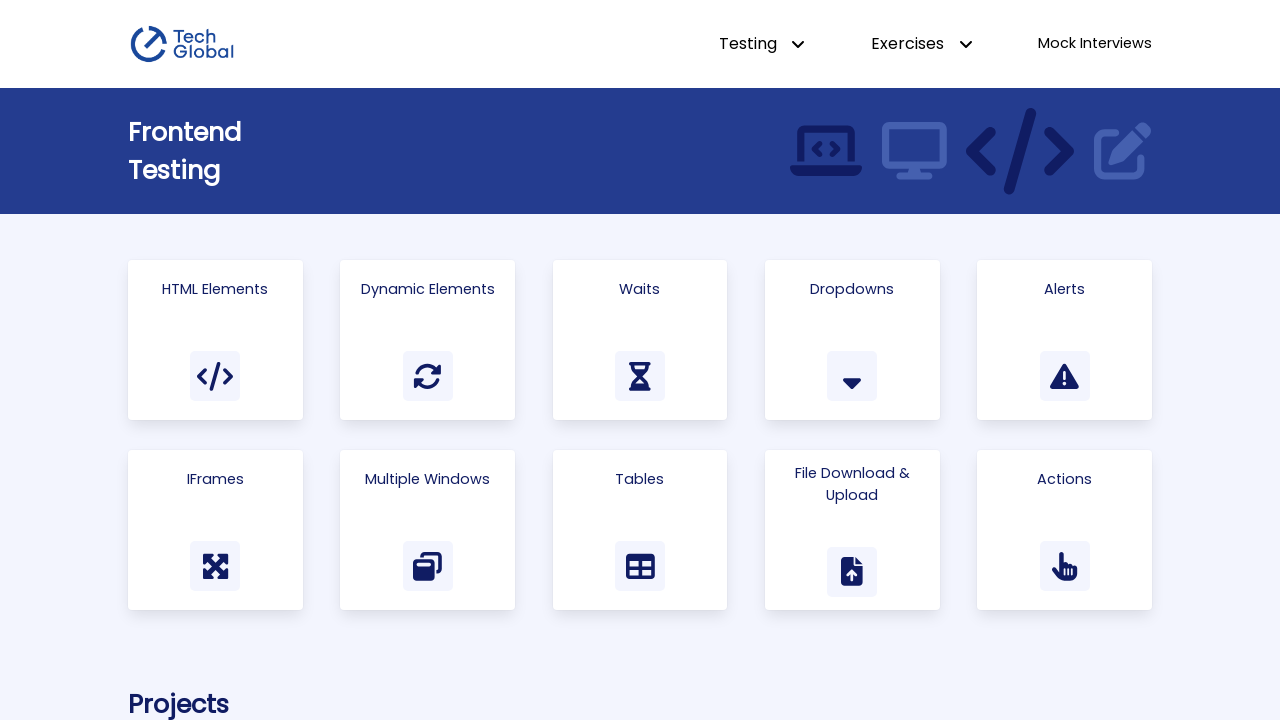

Navigated to frontend training page
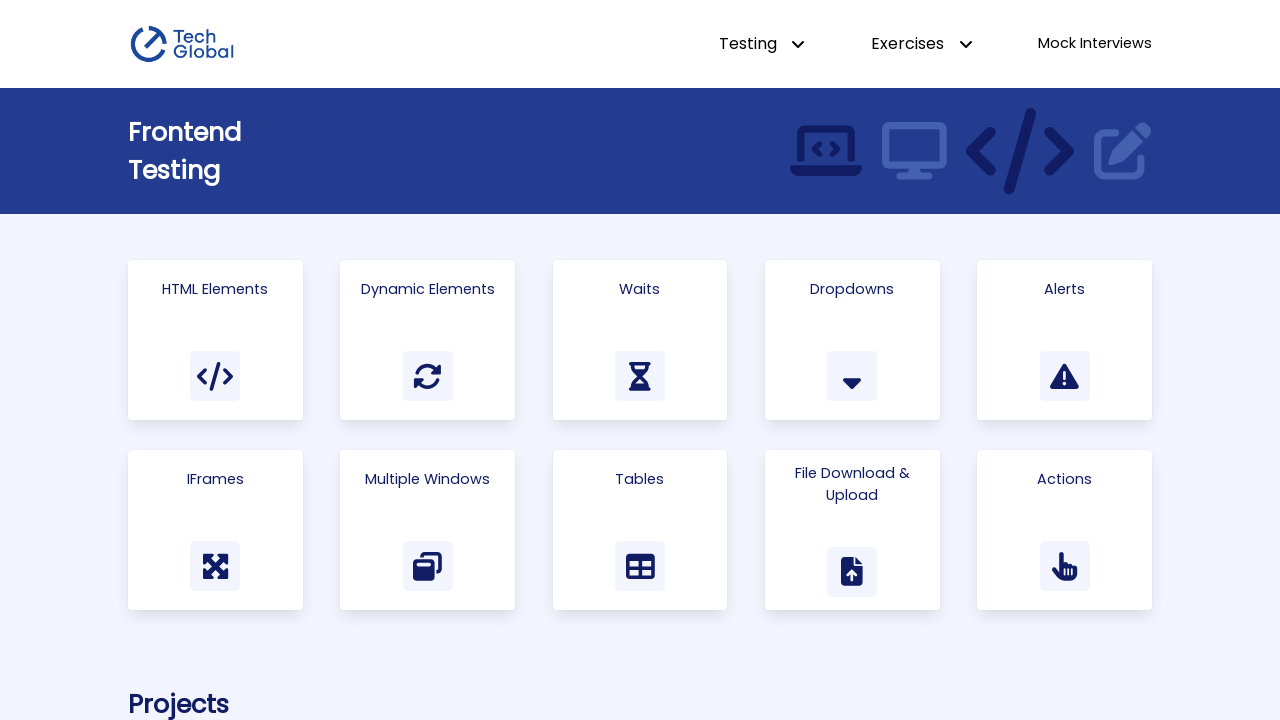

Clicked on Html Elements link at (215, 340) on a:has-text("Html Elements")
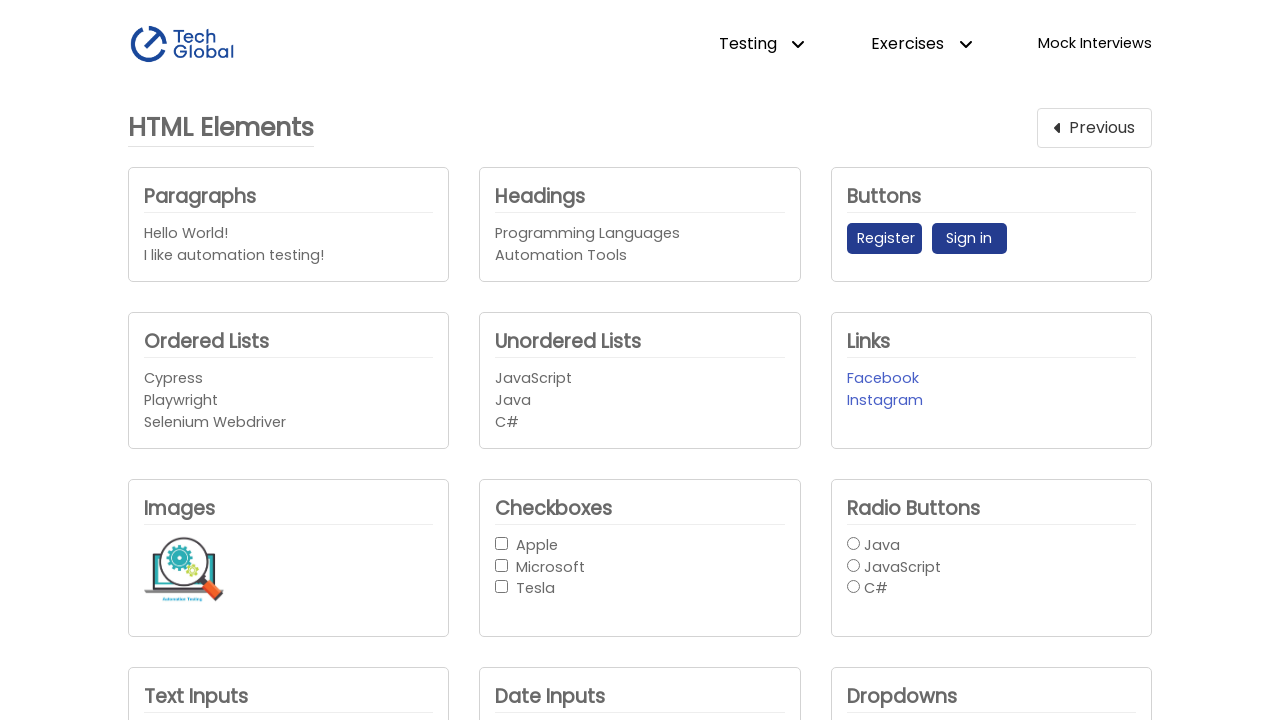

Register button element is visible
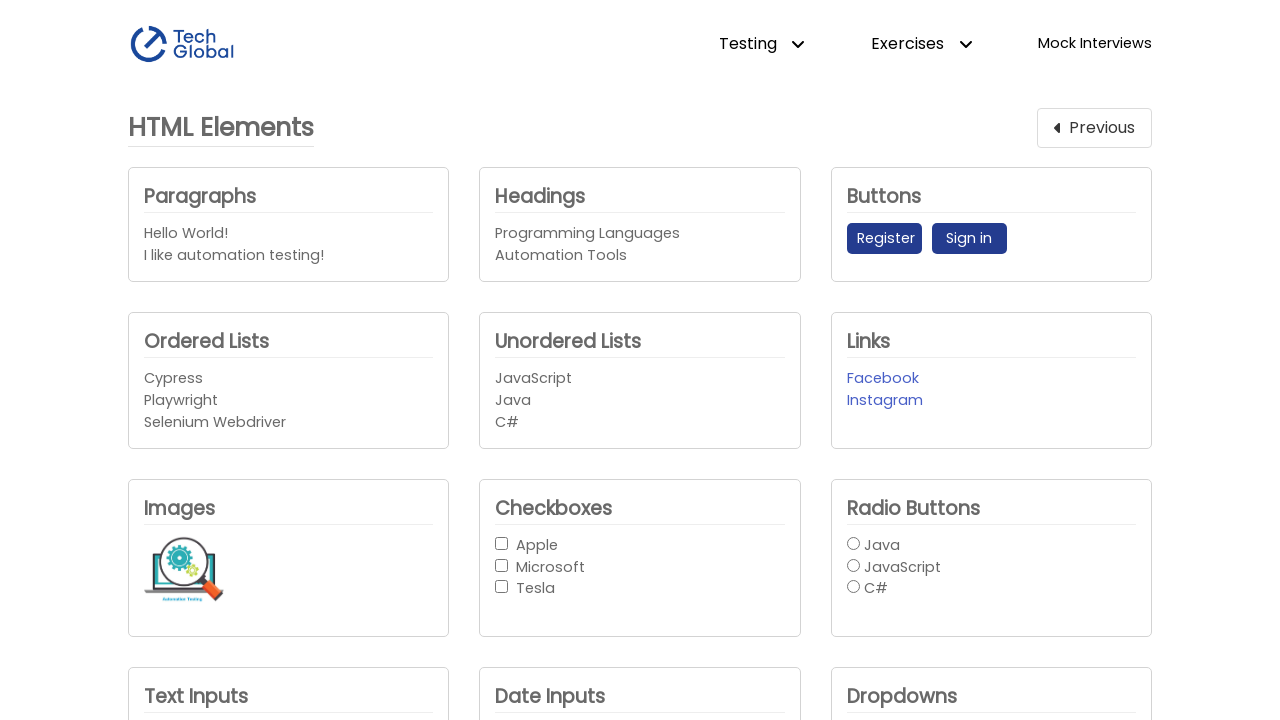

Sign in button element is visible
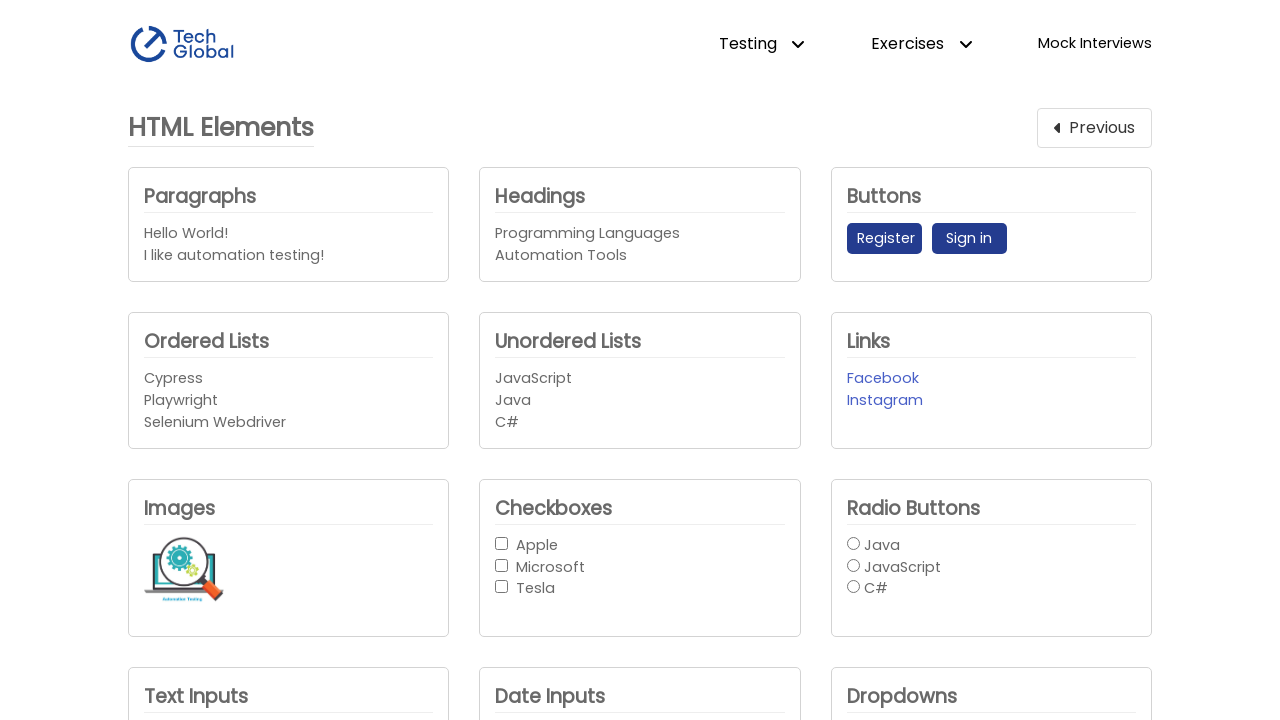

Radio button group element is visible
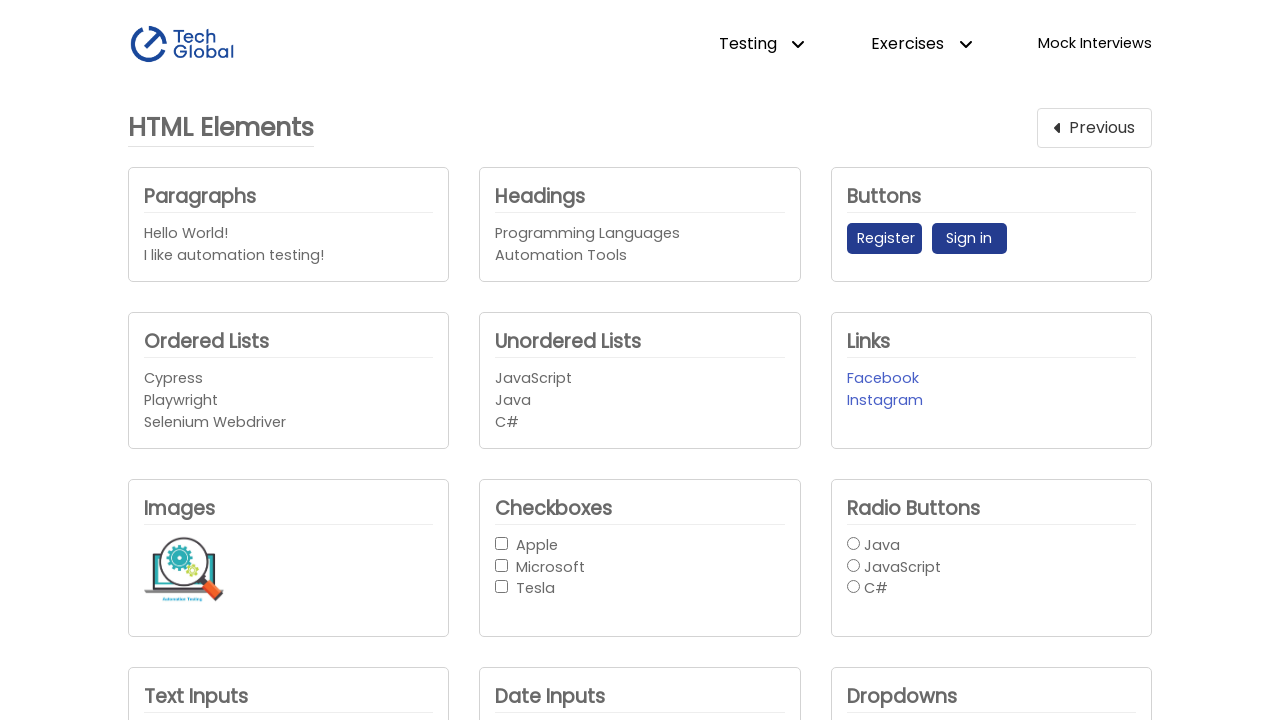

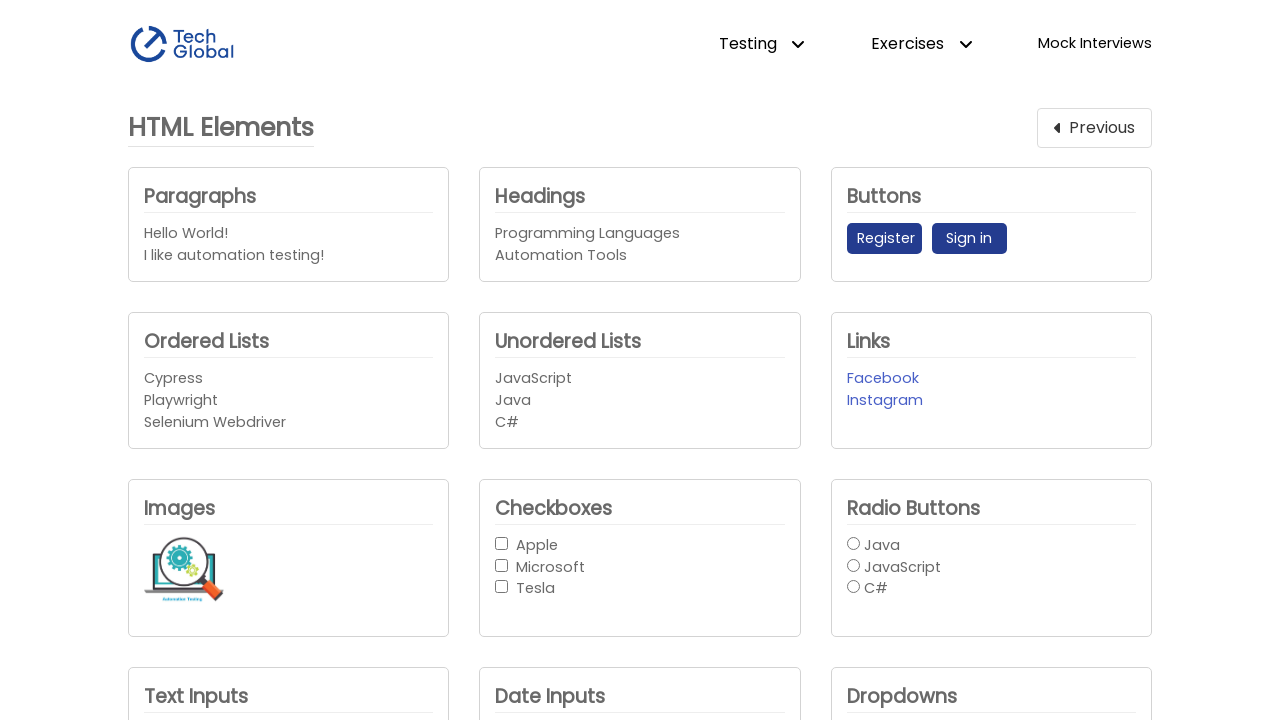